Tests that the Clear completed button is hidden when there are no completed items

Starting URL: https://demo.playwright.dev/todomvc

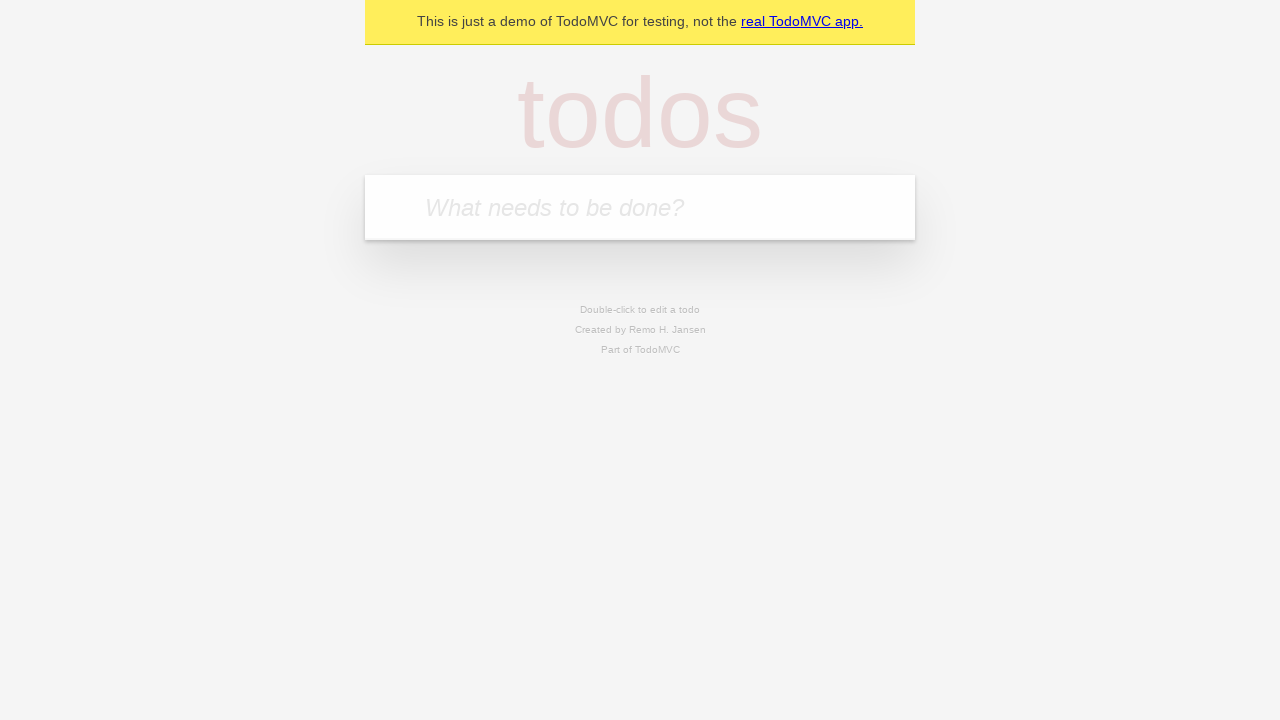

Filled todo input with 'buy some cheese' on internal:attr=[placeholder="What needs to be done?"i]
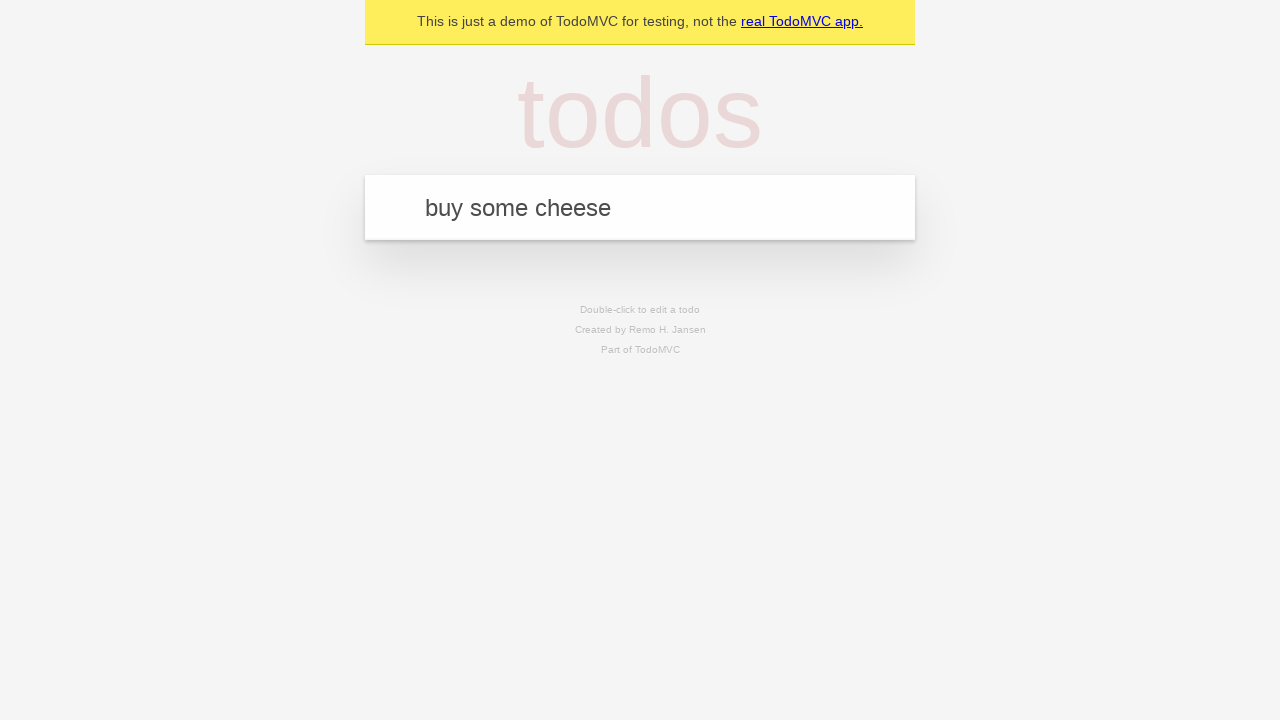

Pressed Enter to add first todo item on internal:attr=[placeholder="What needs to be done?"i]
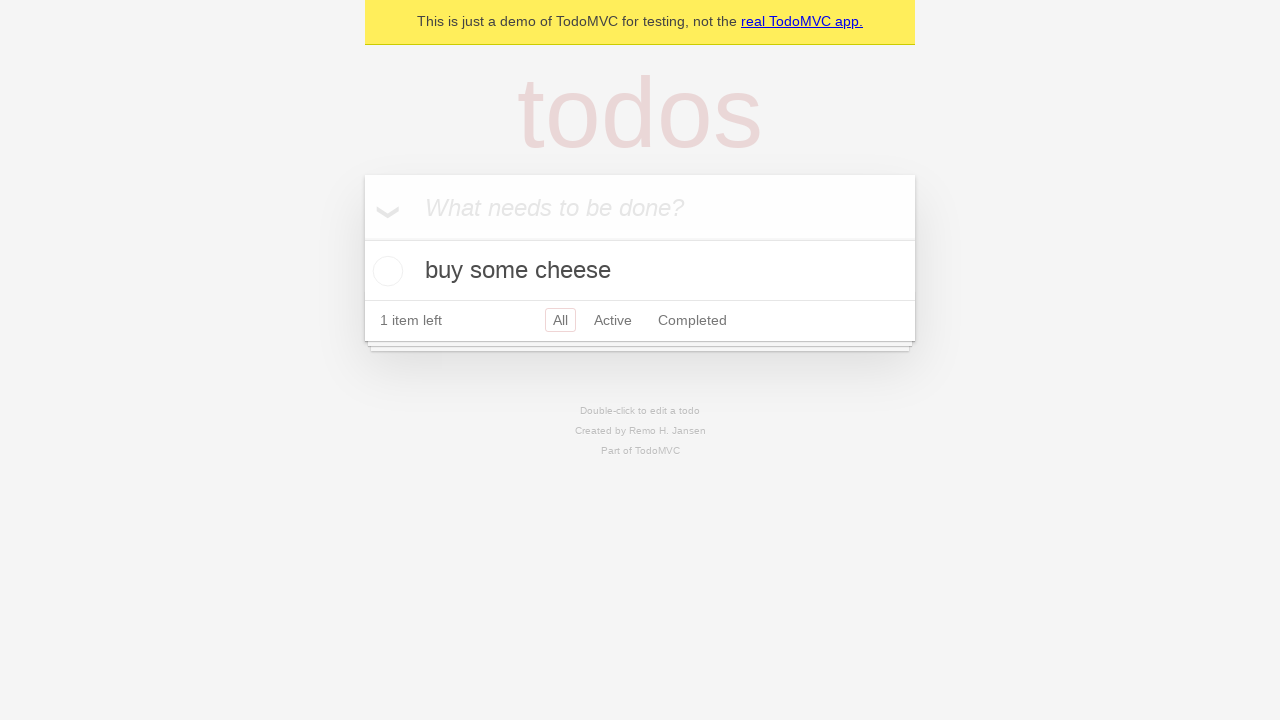

Filled todo input with 'feed the cat' on internal:attr=[placeholder="What needs to be done?"i]
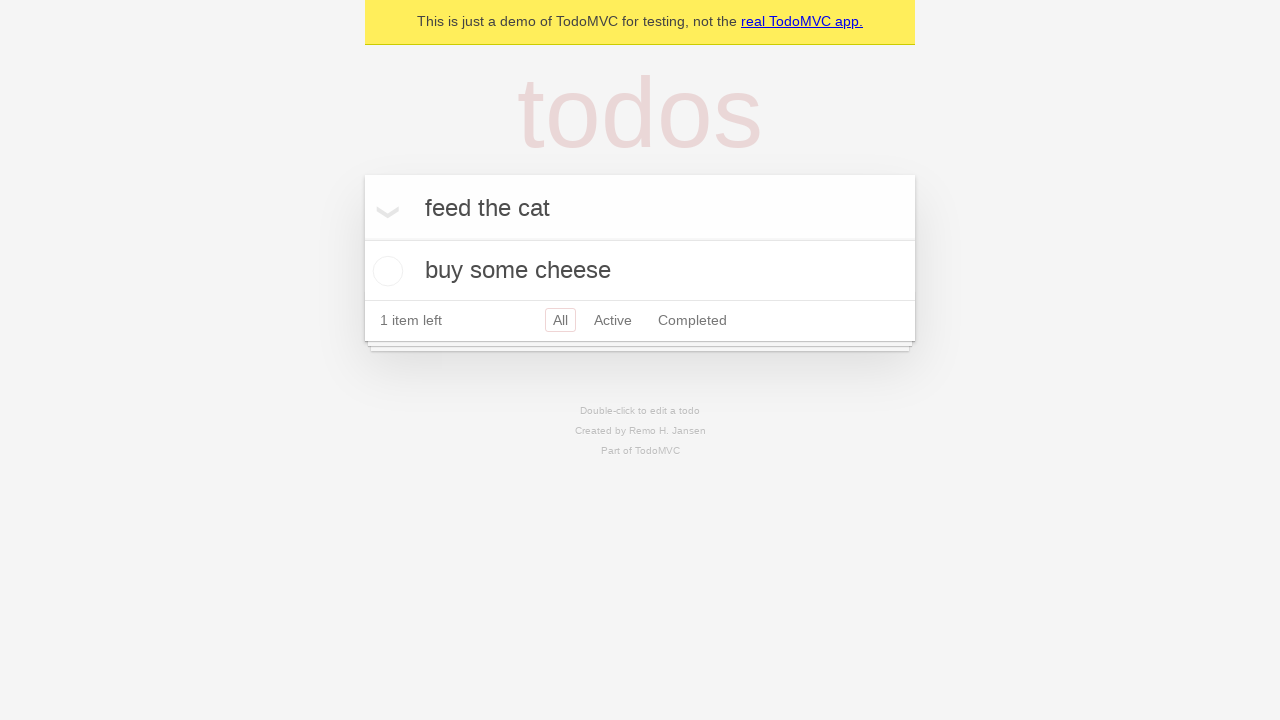

Pressed Enter to add second todo item on internal:attr=[placeholder="What needs to be done?"i]
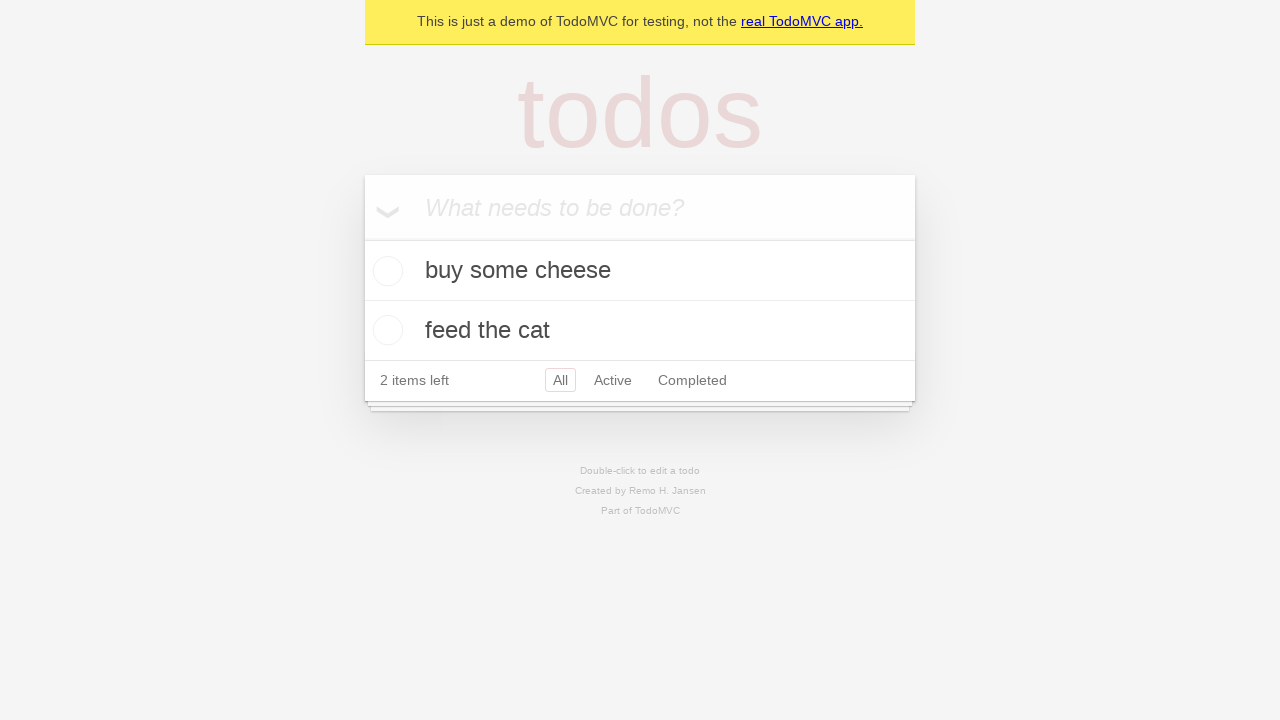

Filled todo input with 'book a doctors appointment' on internal:attr=[placeholder="What needs to be done?"i]
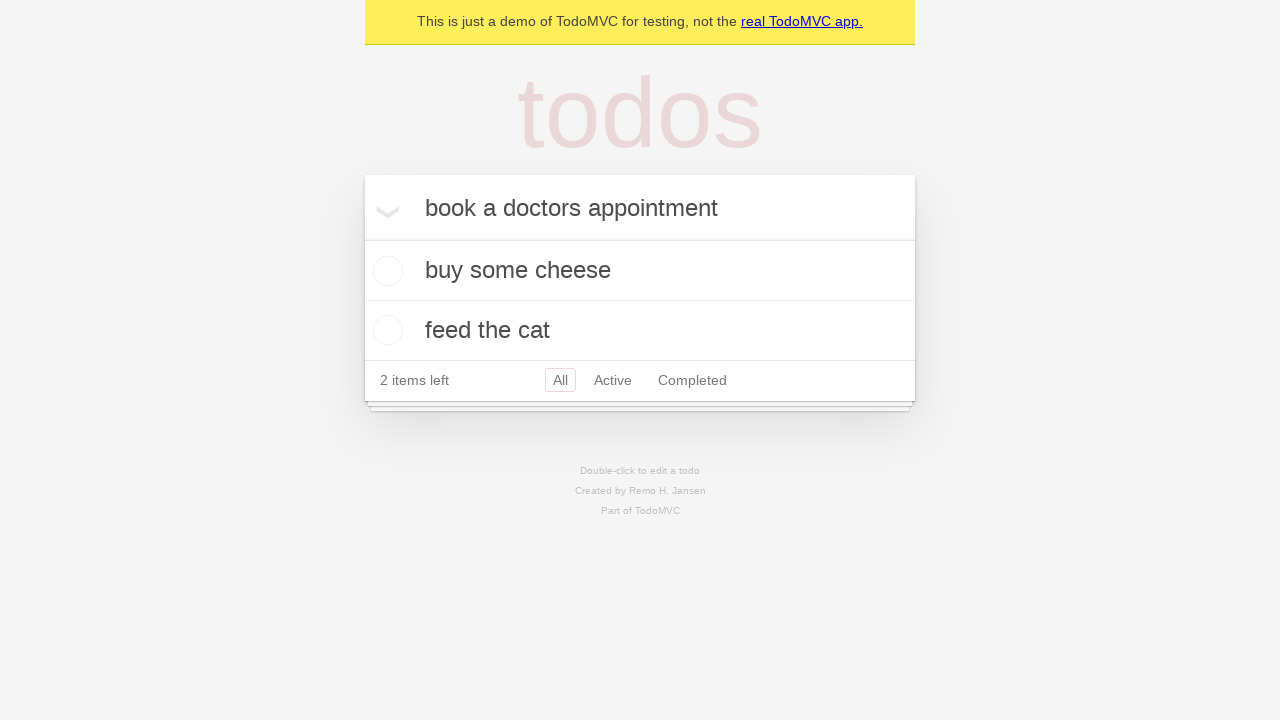

Pressed Enter to add third todo item on internal:attr=[placeholder="What needs to be done?"i]
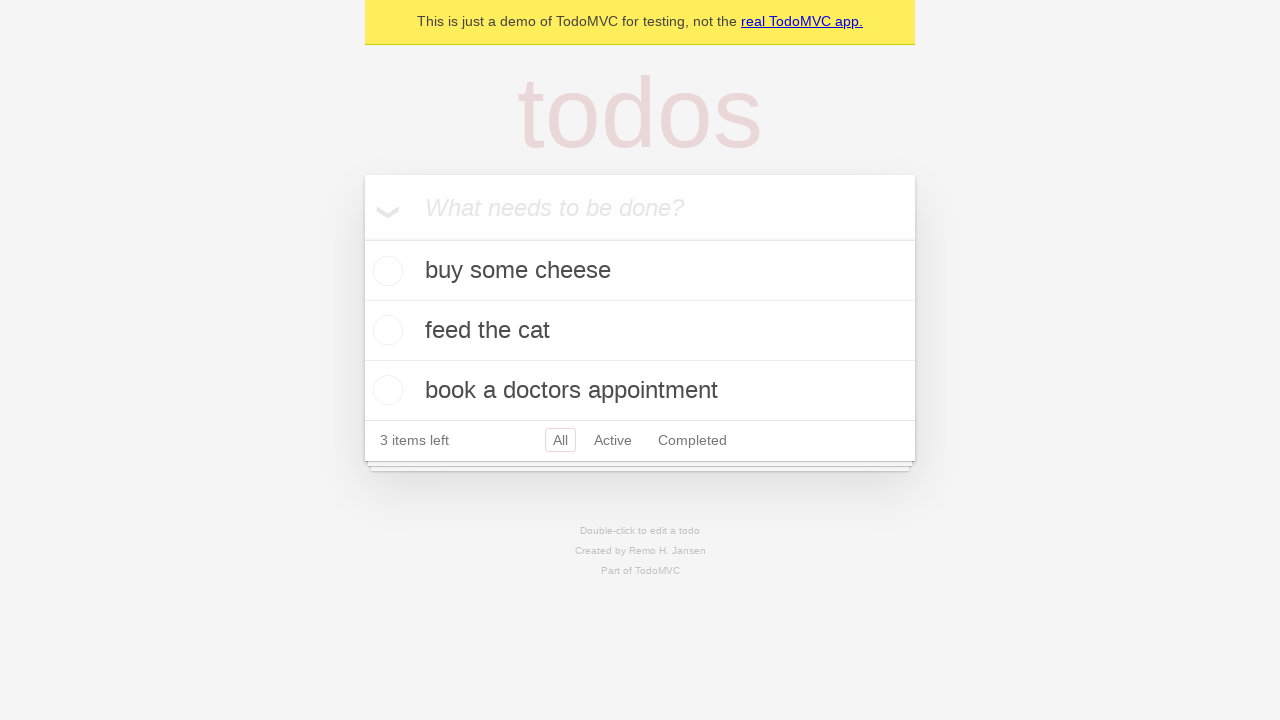

Checked the first todo item as completed at (385, 271) on .todo-list li .toggle >> nth=0
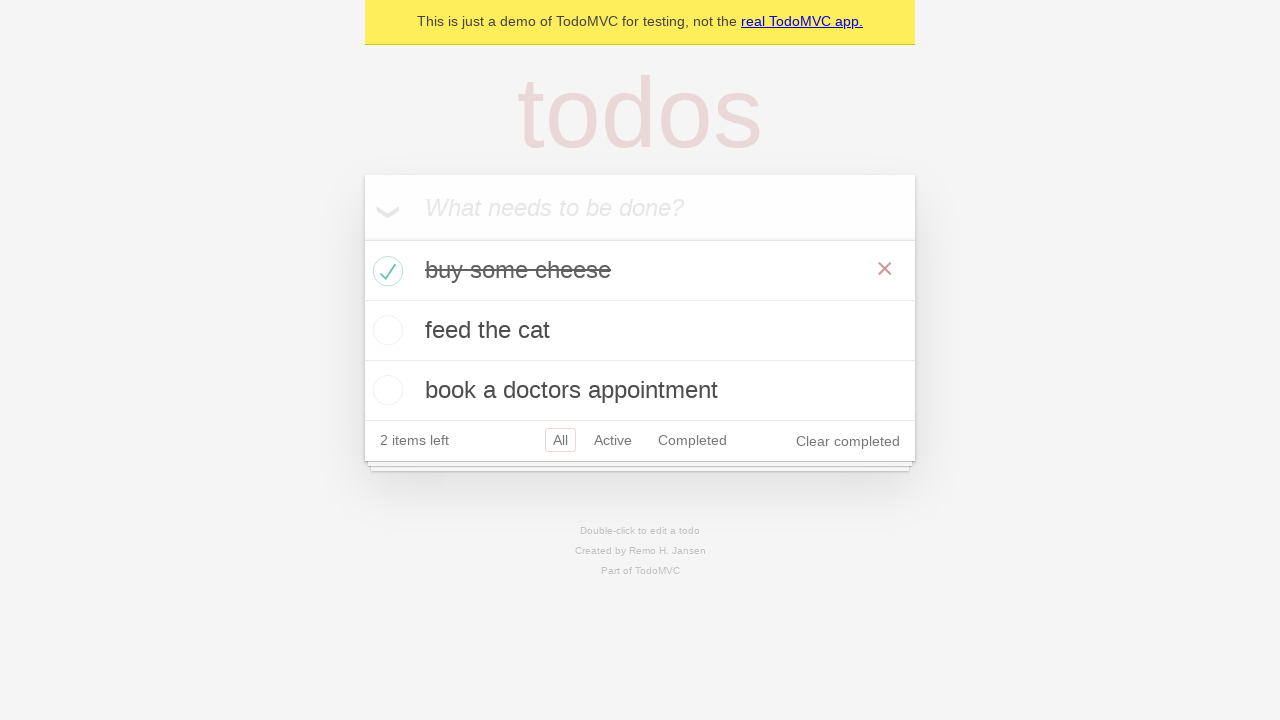

Clicked Clear completed button to remove completed item at (848, 441) on internal:role=button[name="Clear completed"i]
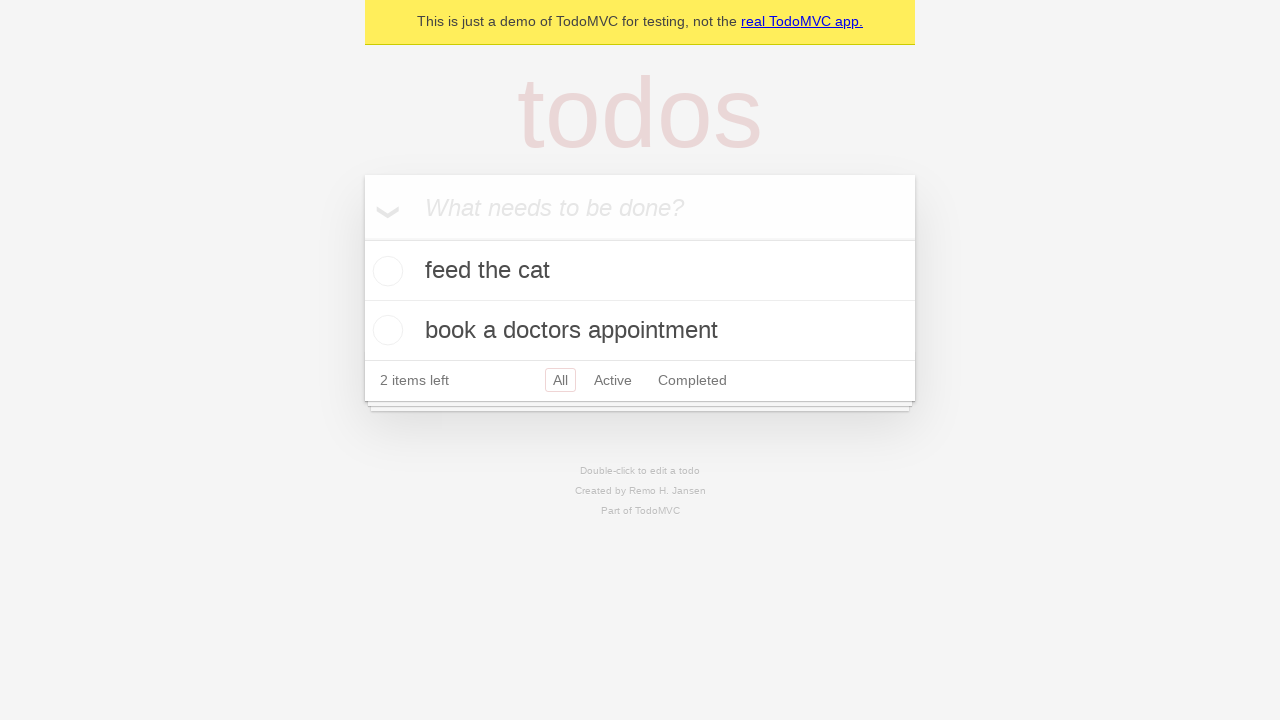

Waited for Clear completed button to be hidden when no completed items remain
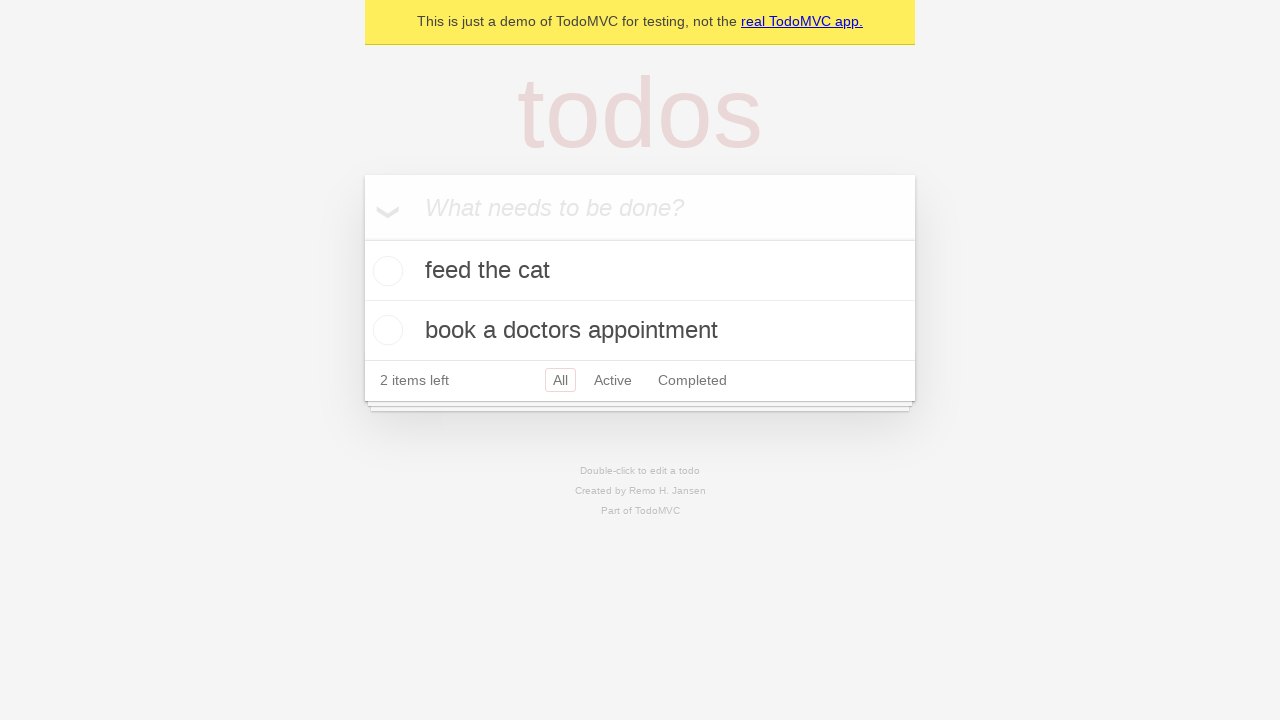

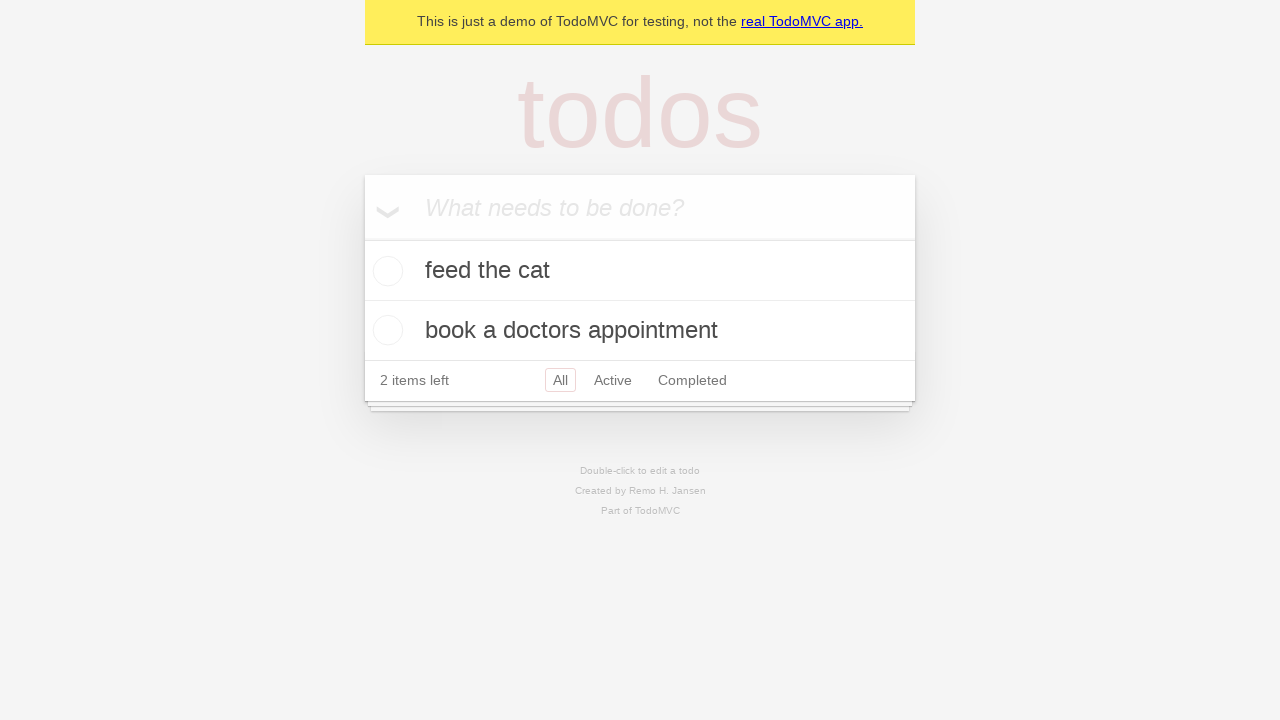